Tests the bank manager functionality by creating a new customer with first name, last name, and post code, then verifying the customer appears in the search results.

Starting URL: https://www.globalsqa.com/angularJs-protractor/BankingProject/#/login

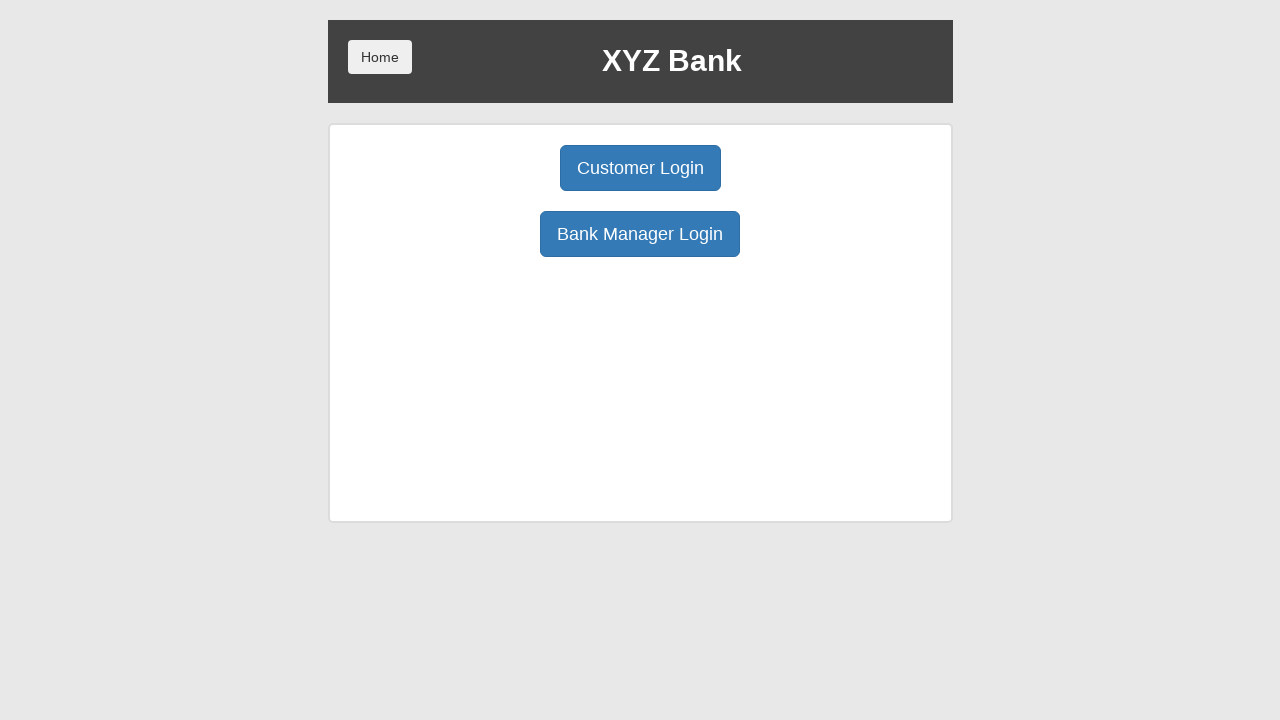

Clicked Manager Login button at (640, 234) on xpath=//button[@ng-click='manager()']
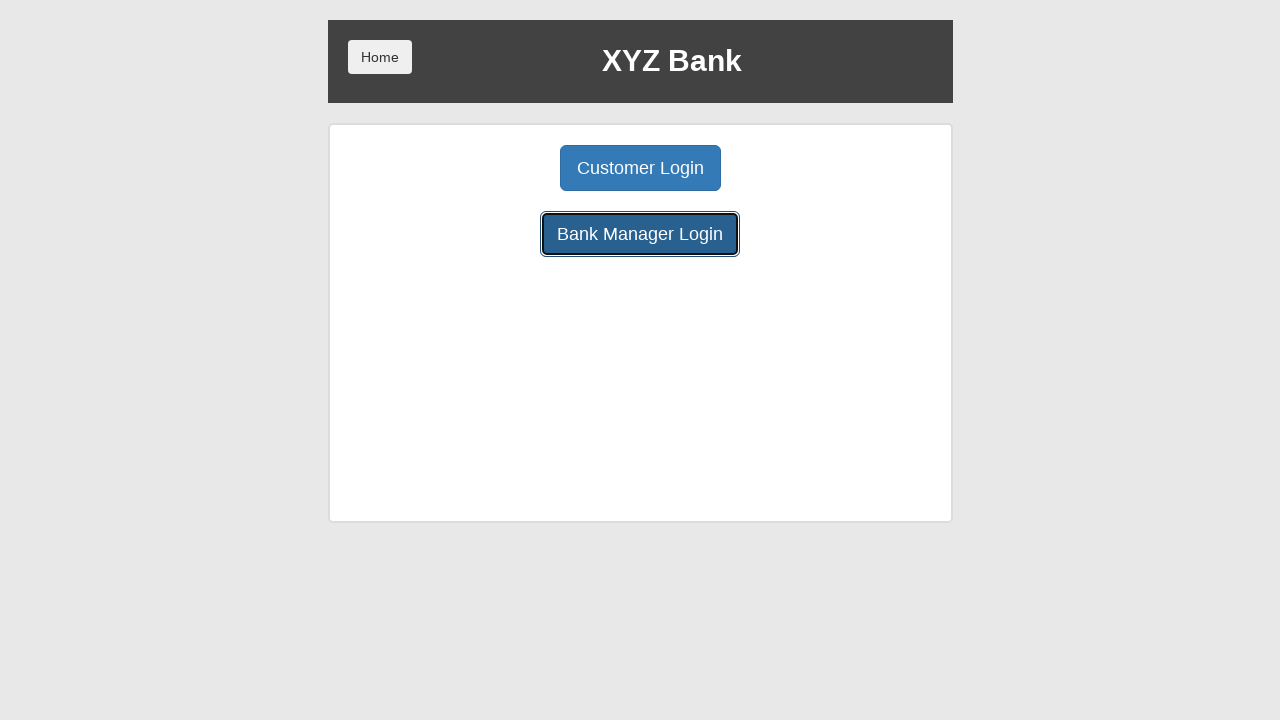

Clicked Add Customer button at (502, 168) on xpath=//button[@ng-click='addCust()']
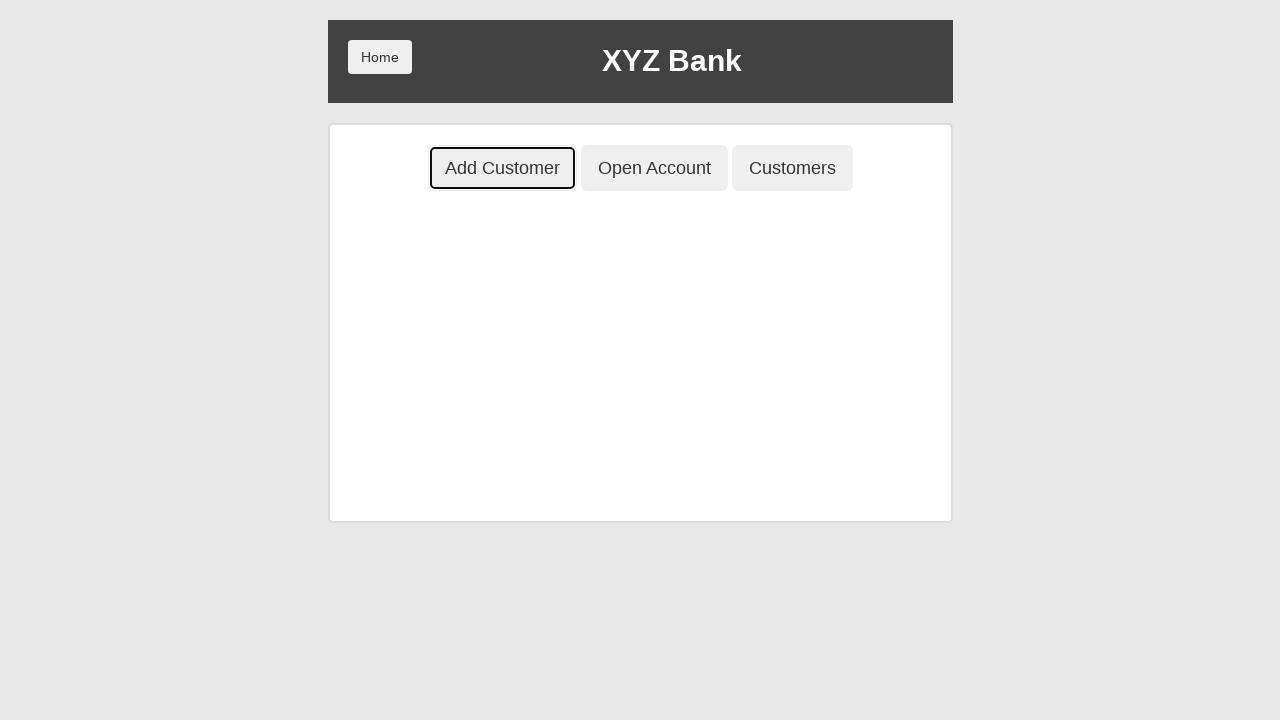

Filled first name field with 'testPV' on //input[@ng-model='fName']
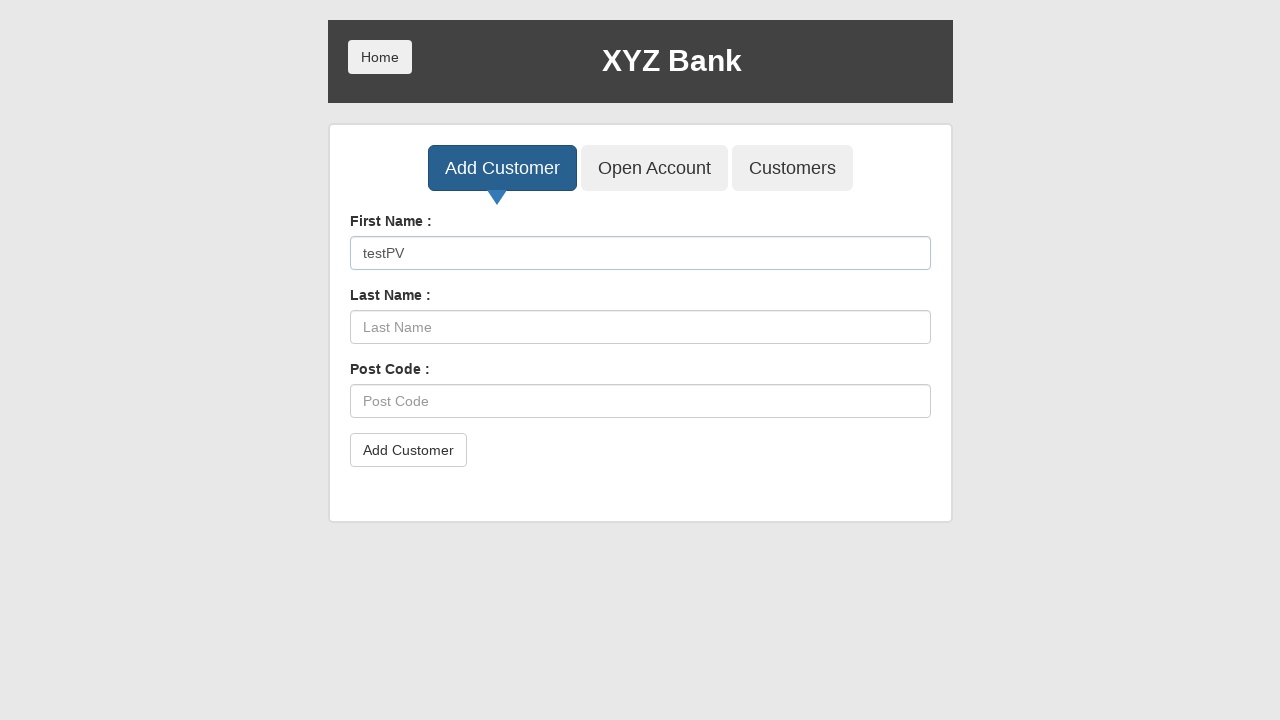

Filled last name field with 'testPV' on //input[@ng-model='lName']
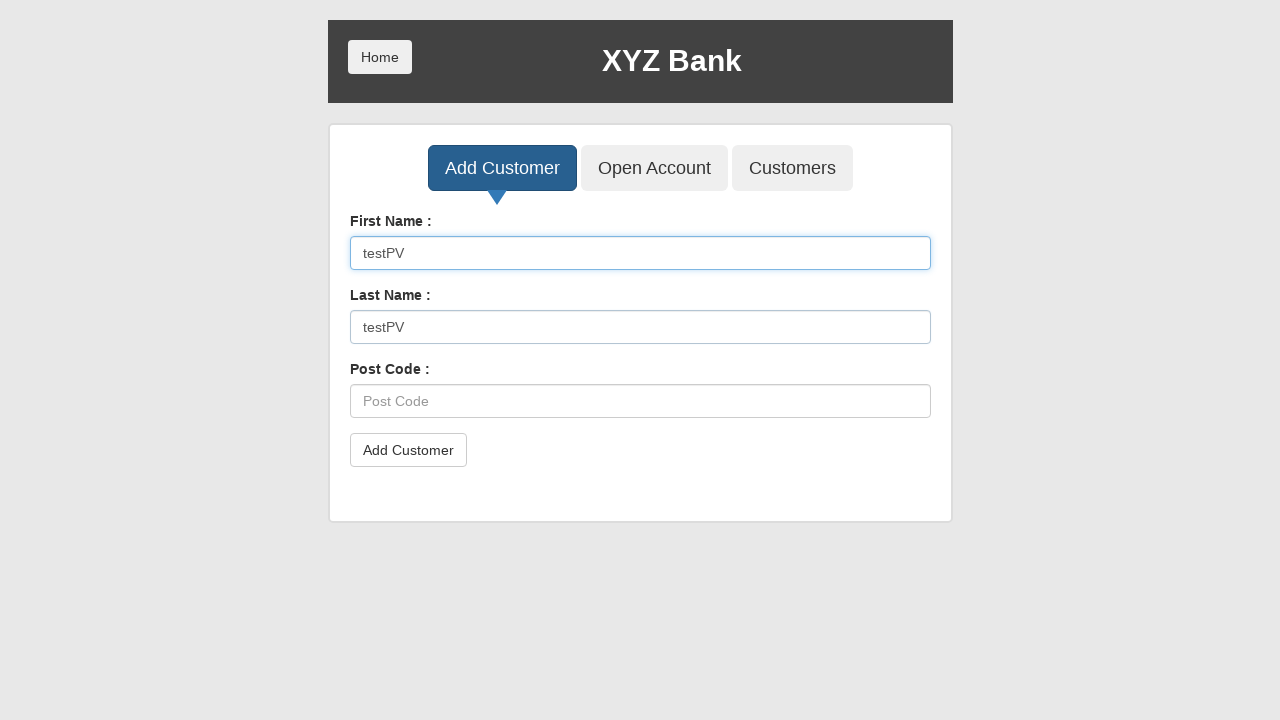

Filled post code field with 'testPV' on //input[@ng-model='postCd']
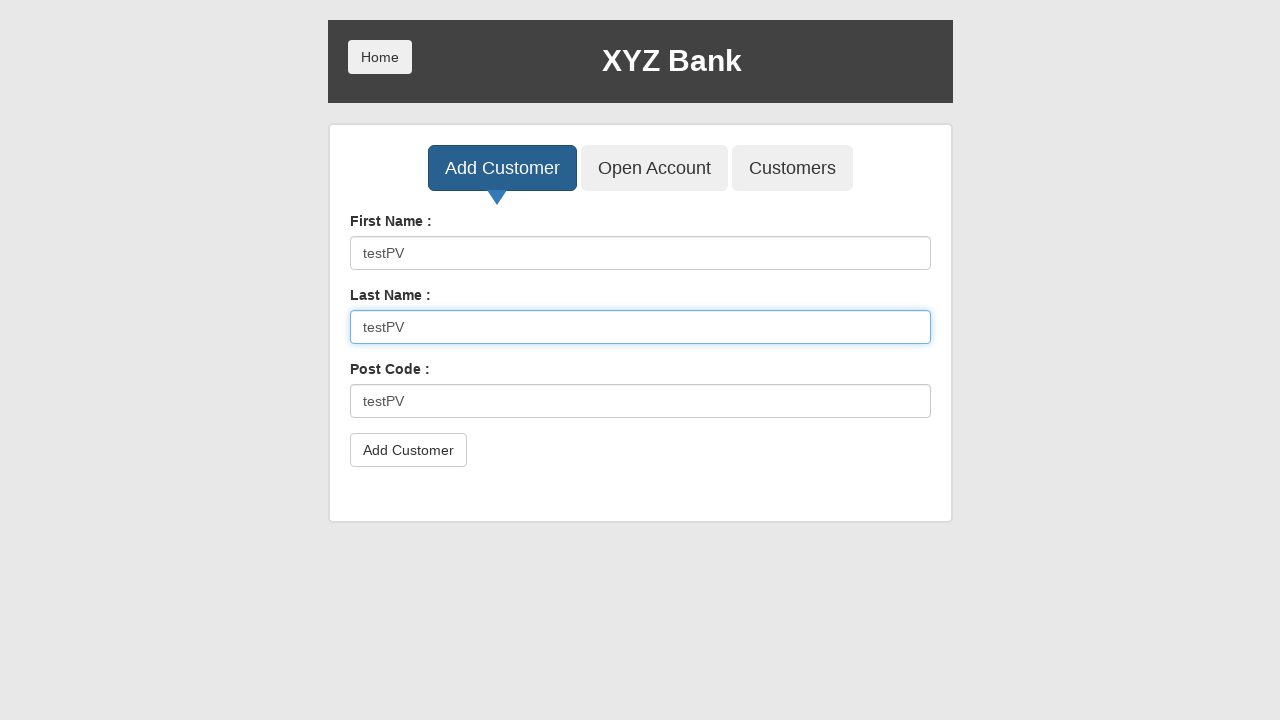

Clicked submit button to create customer at (408, 450) on xpath=//button[@type='submit']
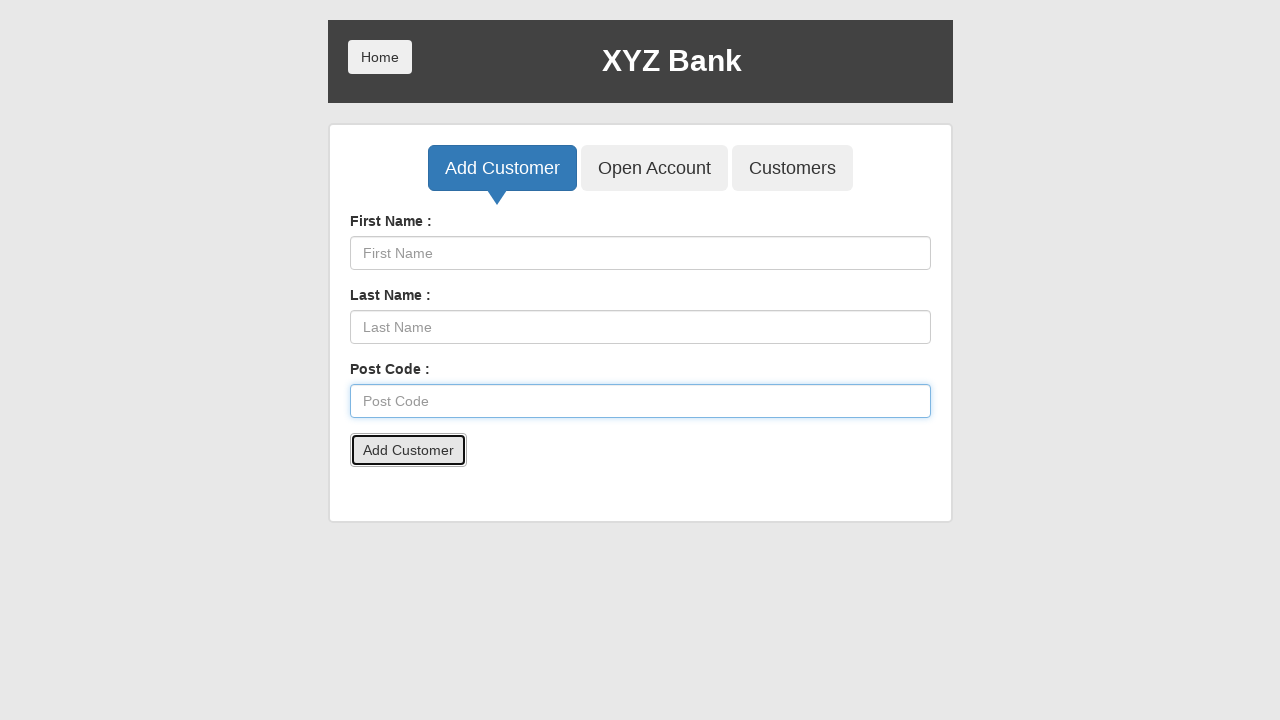

Accepted alert dialog and waited 500ms
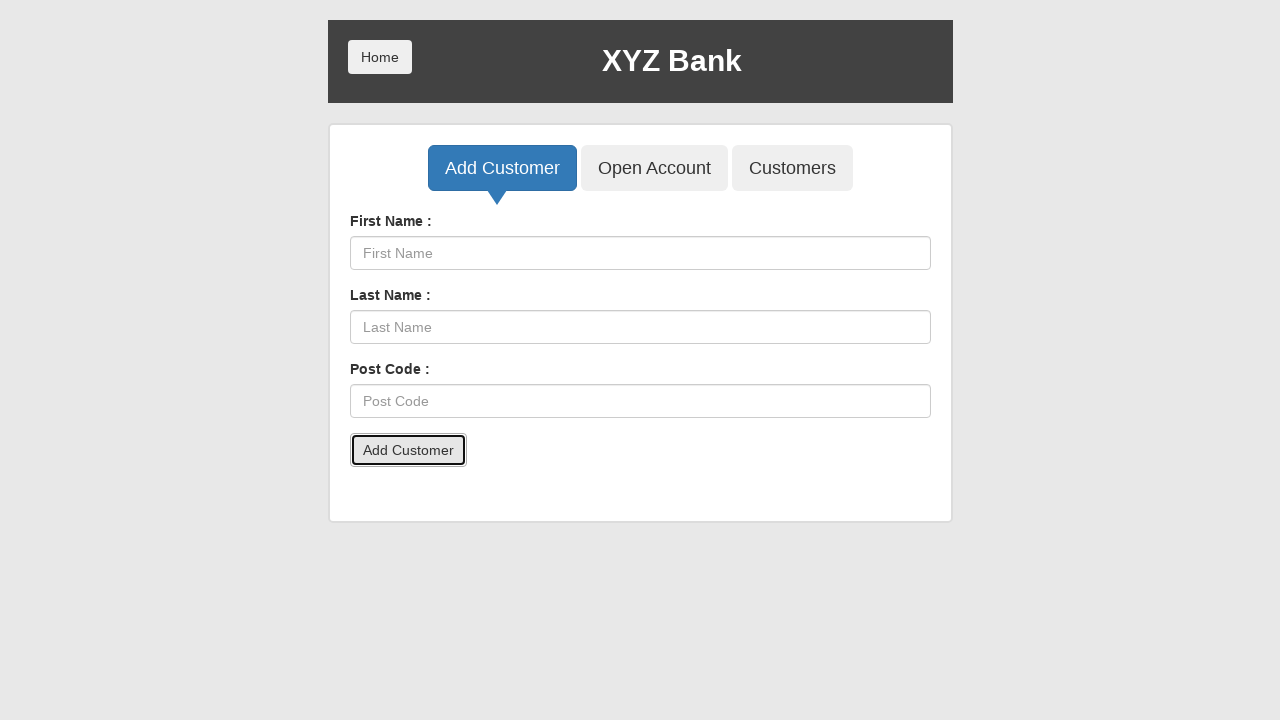

Clicked Customers button to view customer list at (792, 168) on xpath=//button[@ng-click='showCust()']
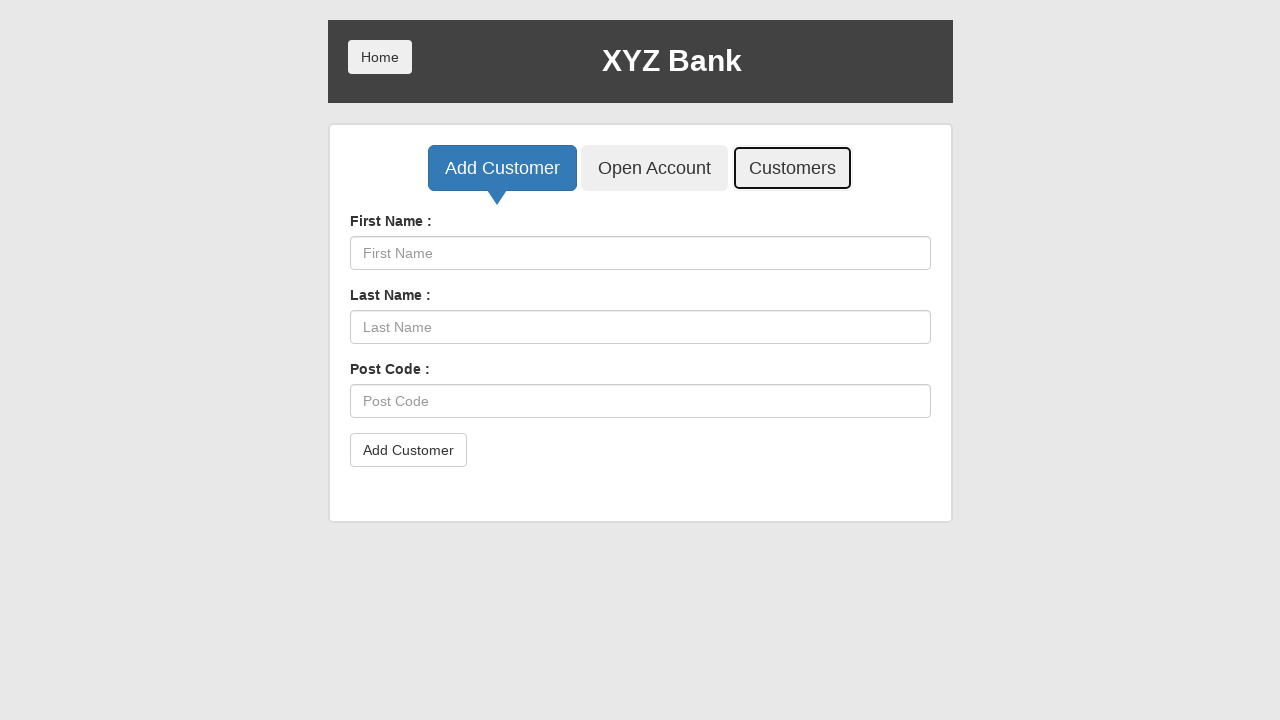

Entered 'testPV' in customer search field on //input[@ng-model='searchCustomer']
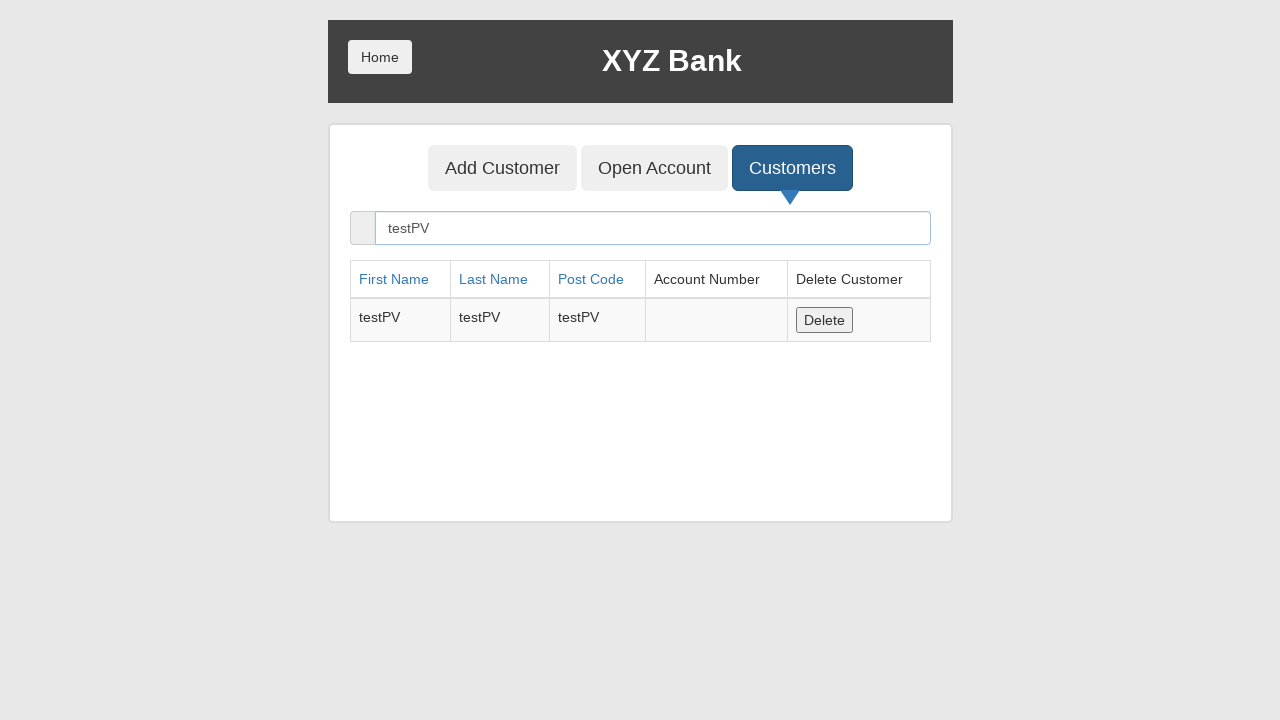

Search result loaded and customer row is visible
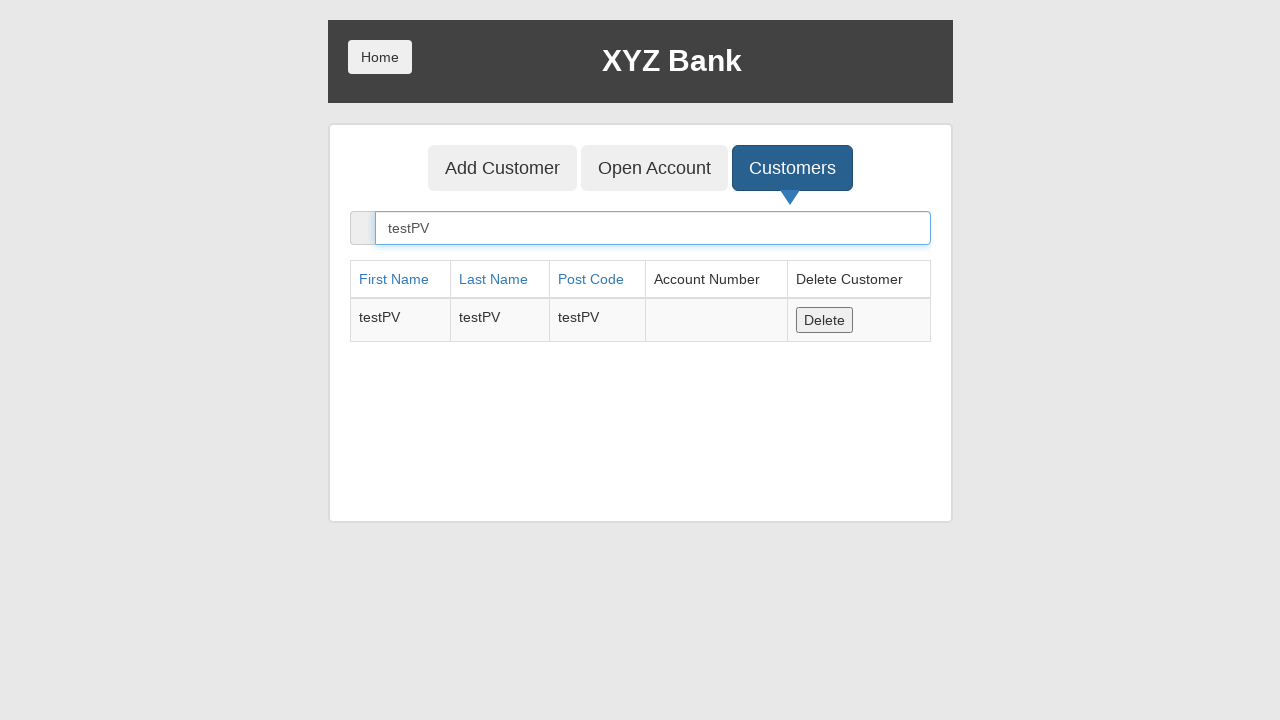

Retrieved search result text: 'testPV'
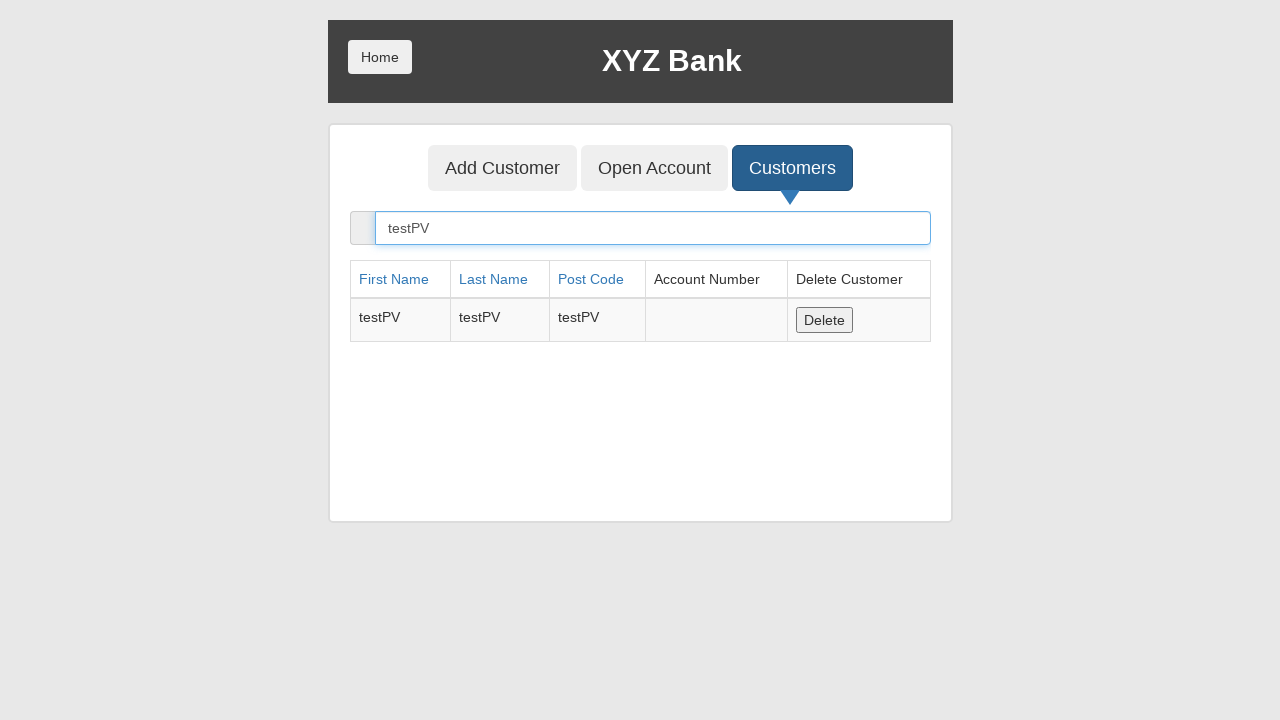

Verified search result matches expected customer name 'testPV'
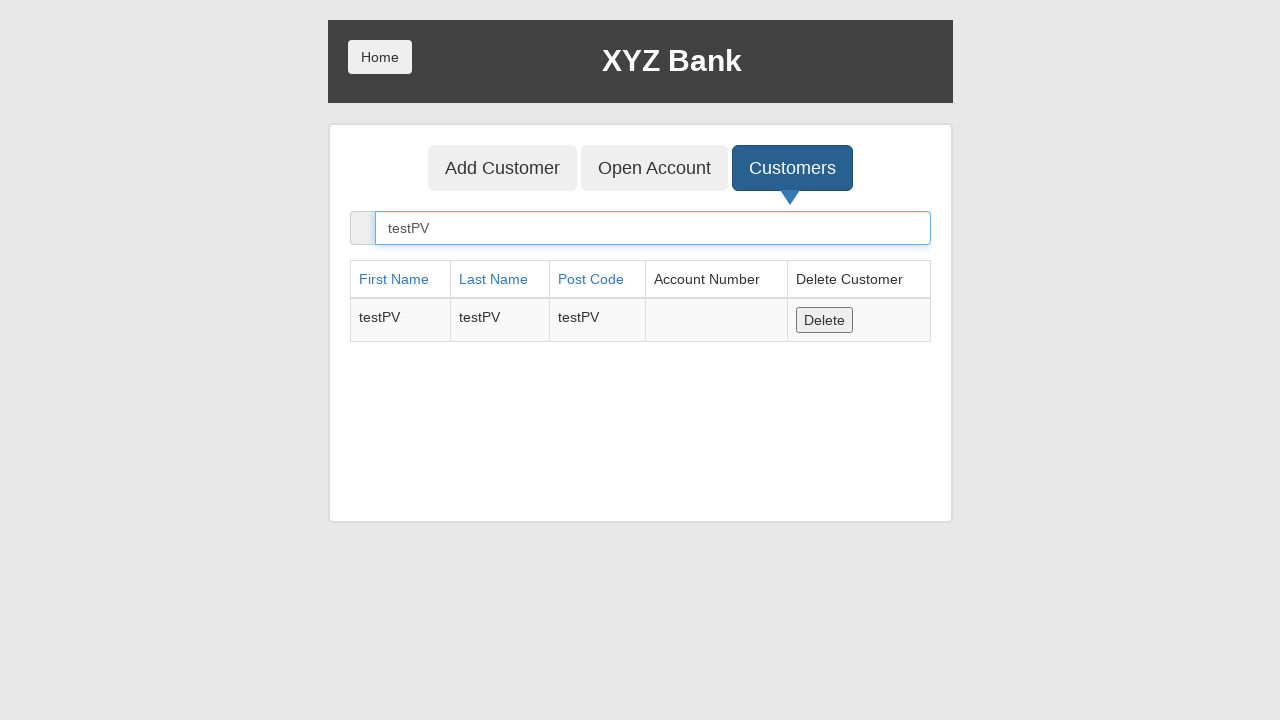

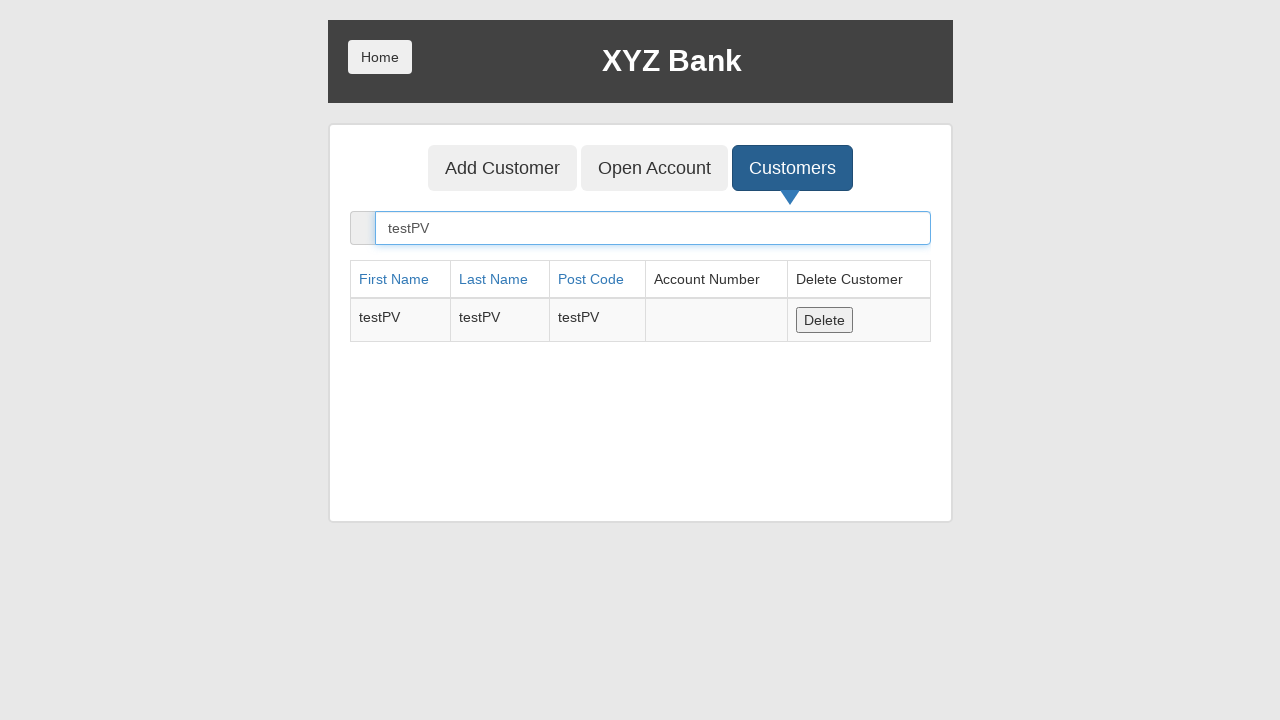